Tests dropdown selection functionality by selecting Option 2 from the dropdown menu

Starting URL: https://the-internet.herokuapp.com/

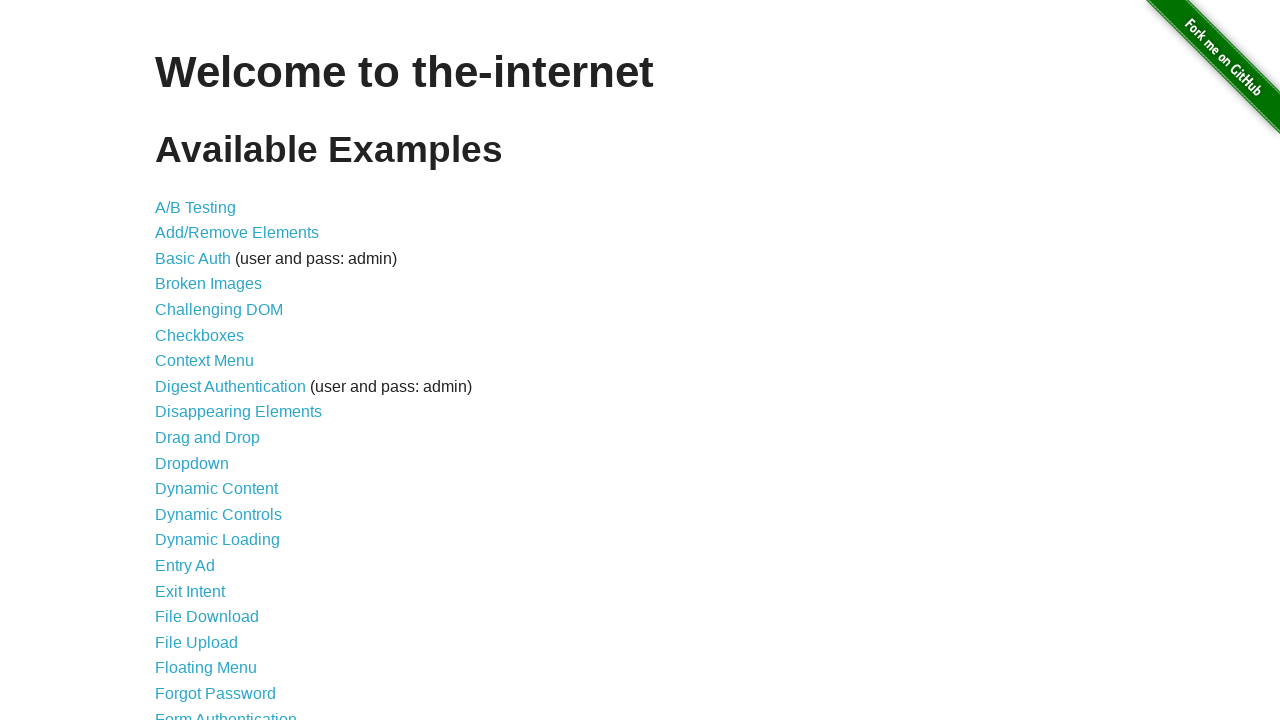

Clicked on Dropdown link to navigate to dropdown test page at (192, 463) on text=Dropdown
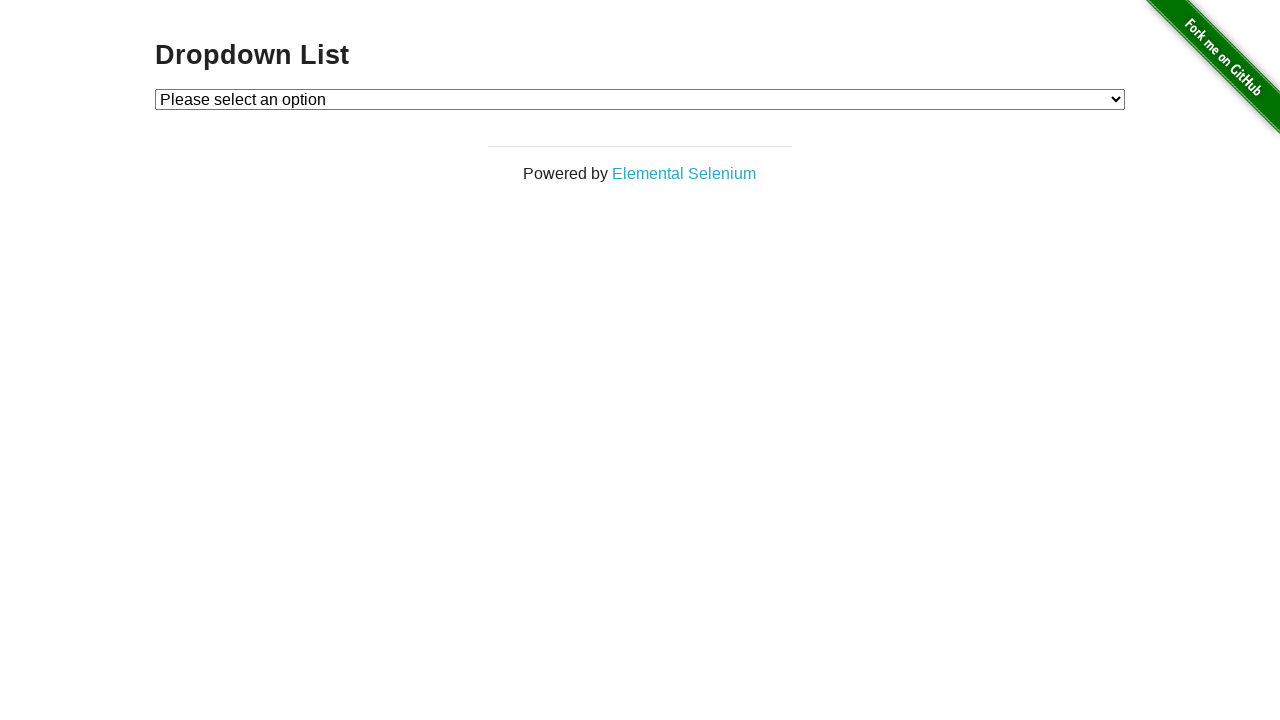

Selected Option 2 from the dropdown menu on #dropdown
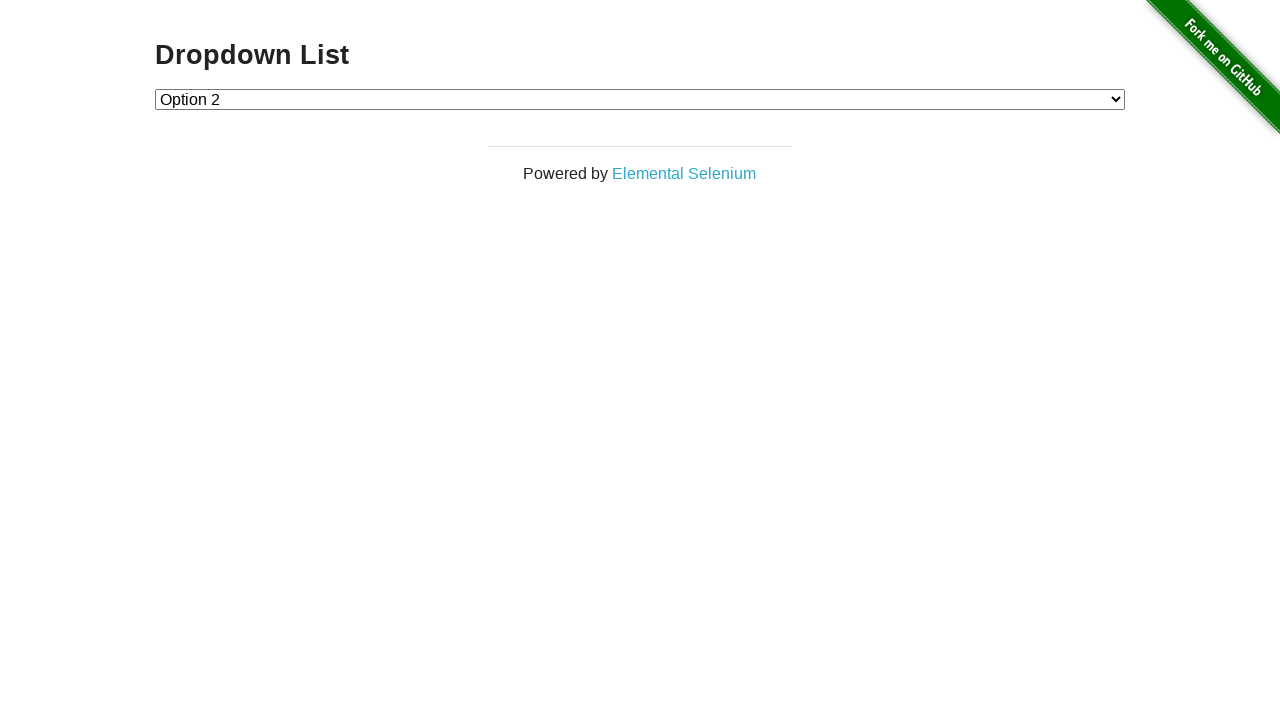

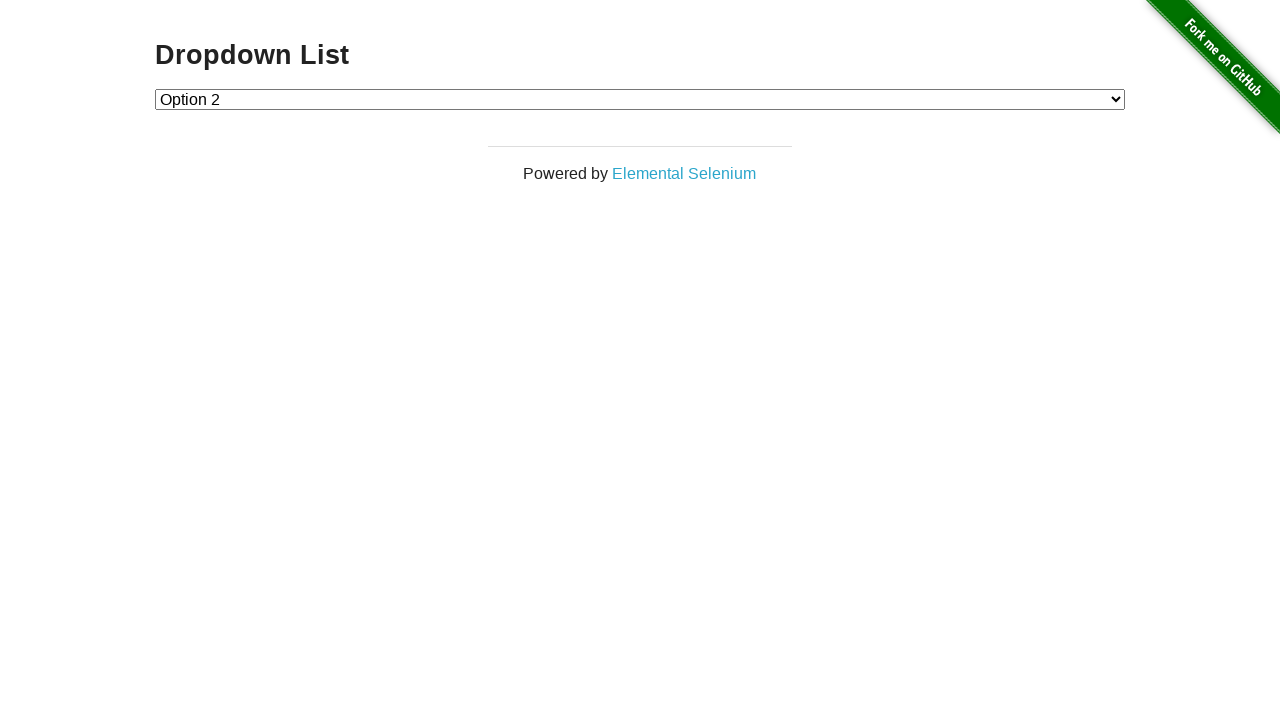